Tests calendar date picker functionality by selecting a specific date (June 15, 2027) through the calendar navigation interface, clicking through year and month views to select the desired date.

Starting URL: https://rahulshettyacademy.com/seleniumPractise/#/offers

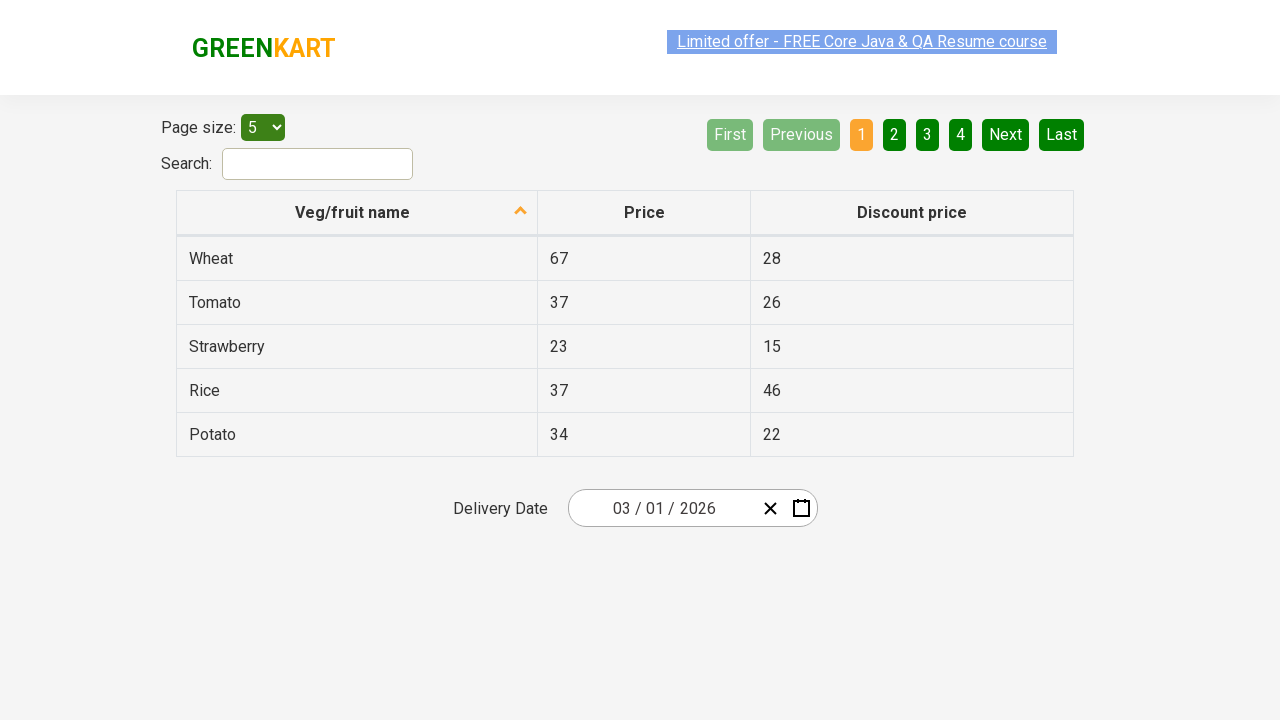

Clicked date picker input group to open calendar at (662, 508) on .react-date-picker__inputGroup
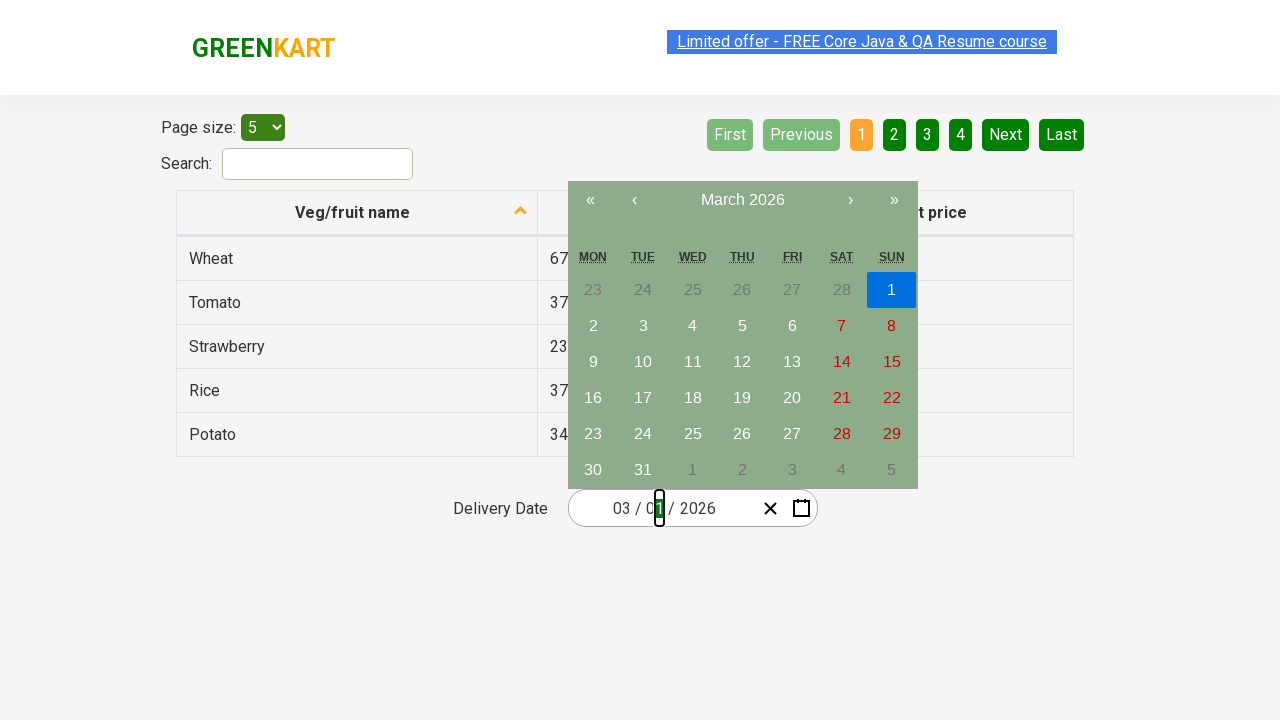

Clicked navigation label to navigate to month view at (742, 200) on .react-calendar__navigation__label
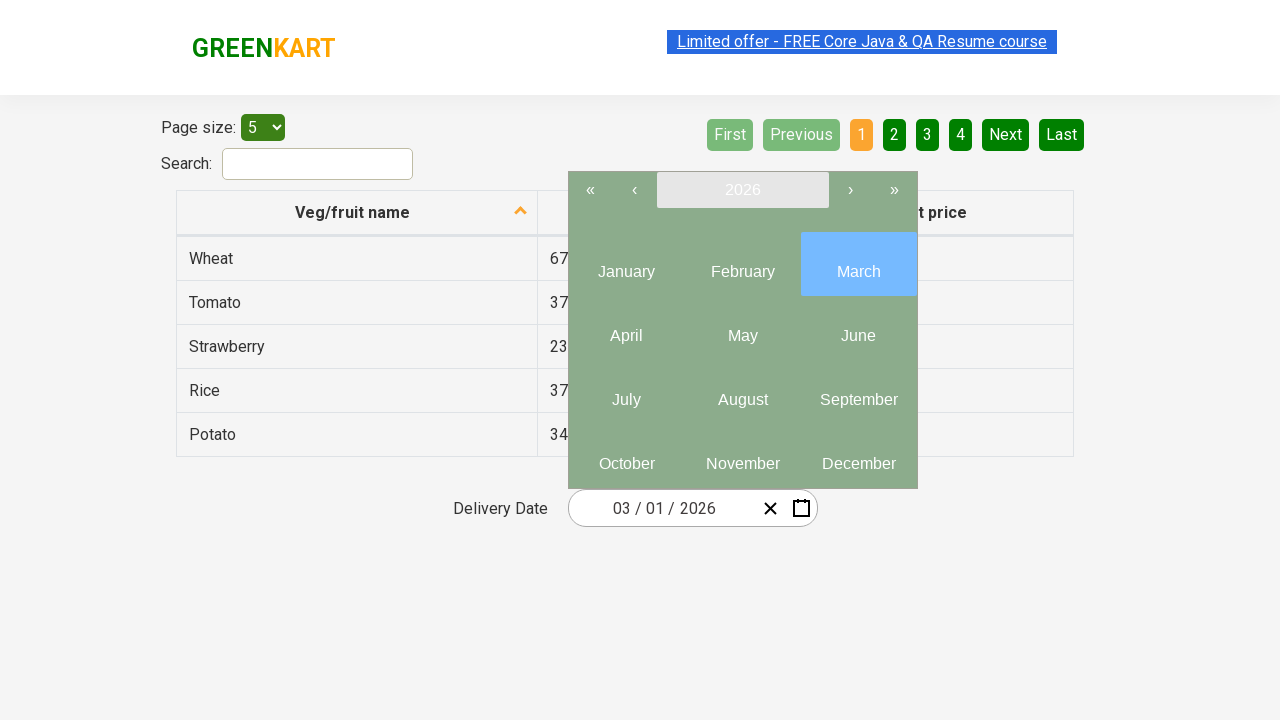

Clicked navigation label again to navigate to year view at (742, 190) on .react-calendar__navigation__label
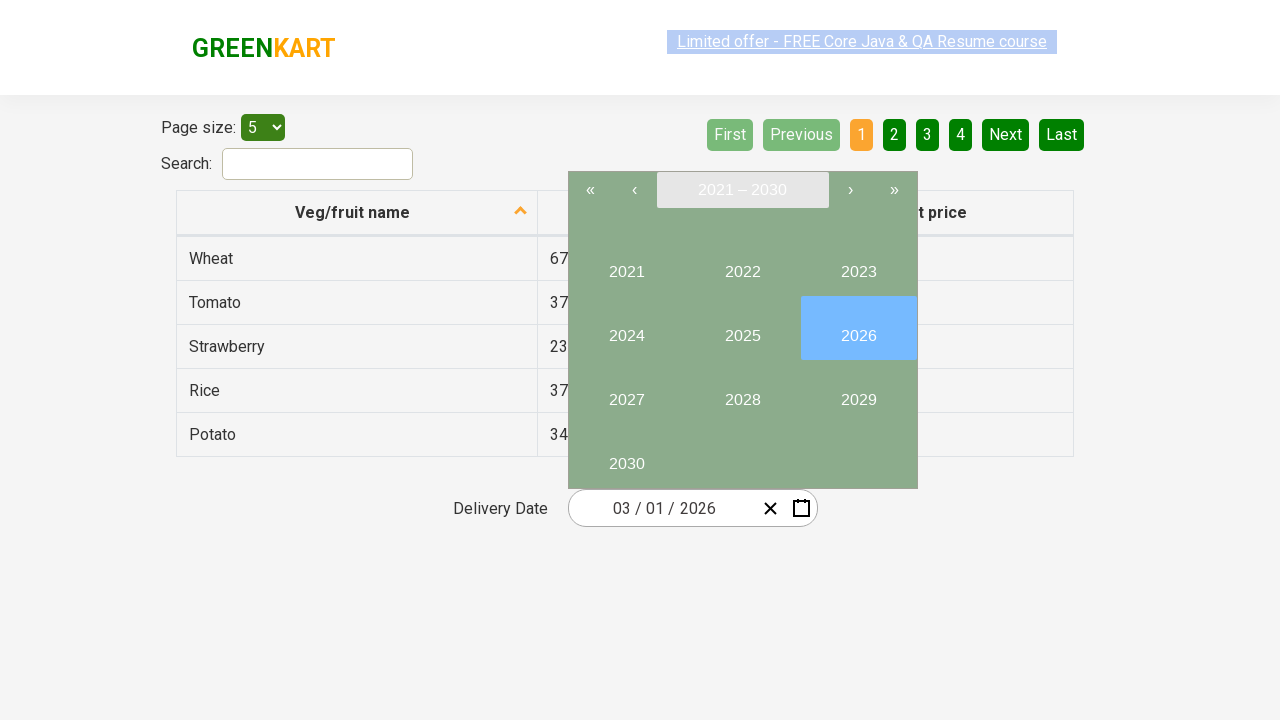

Selected year 2027 at (626, 392) on //button[text()='2027']
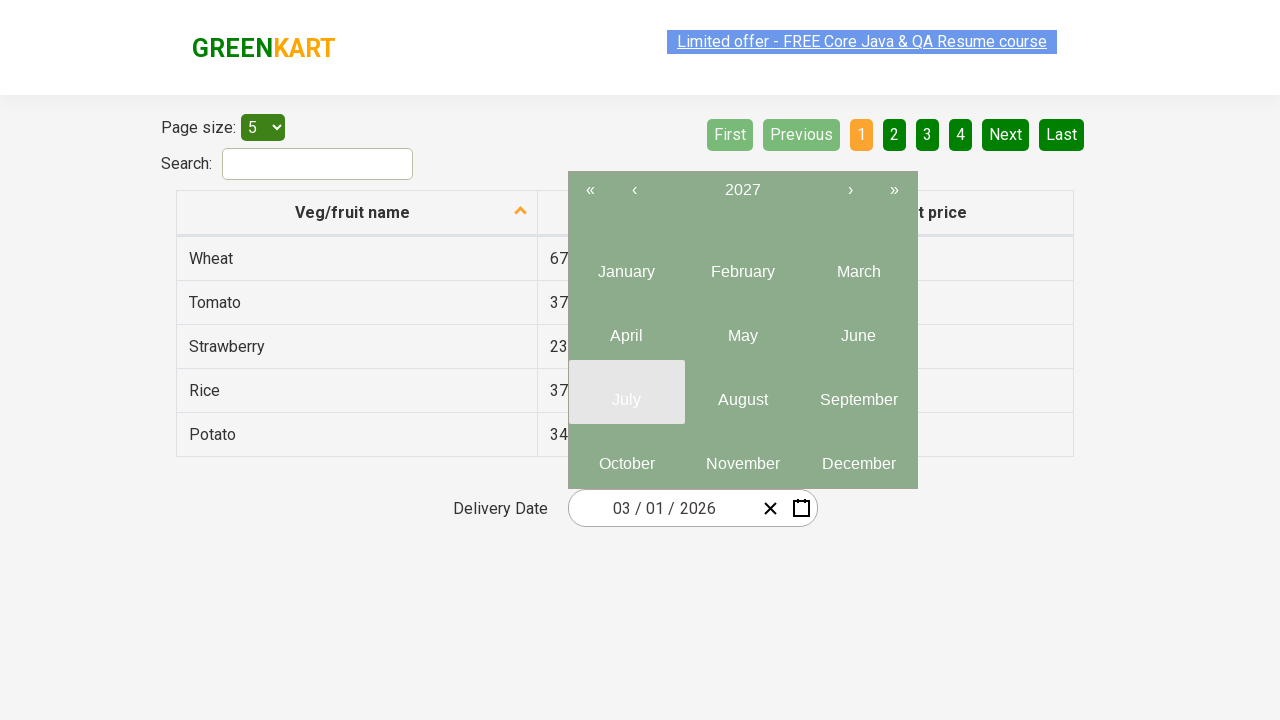

Selected month 6 (June) at (858, 328) on .react-calendar__year-view__months__month >> nth=5
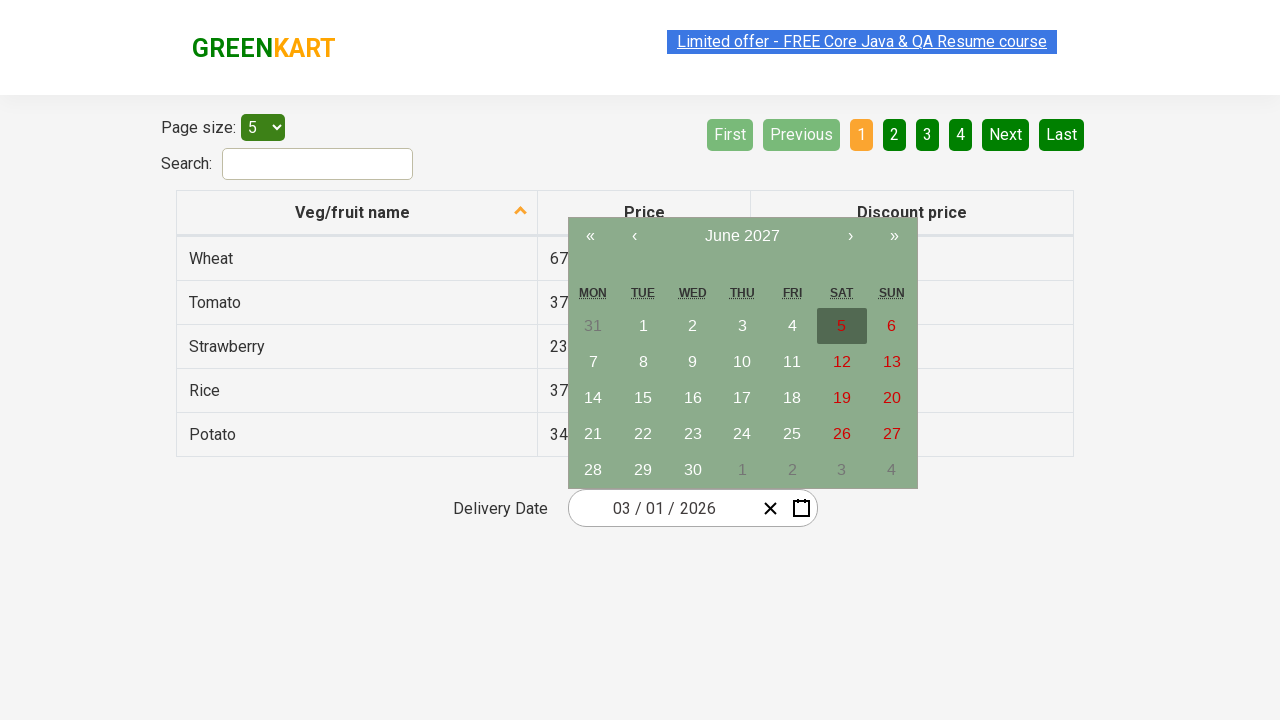

Selected date 15 at (643, 398) on //abbr[text()='15']
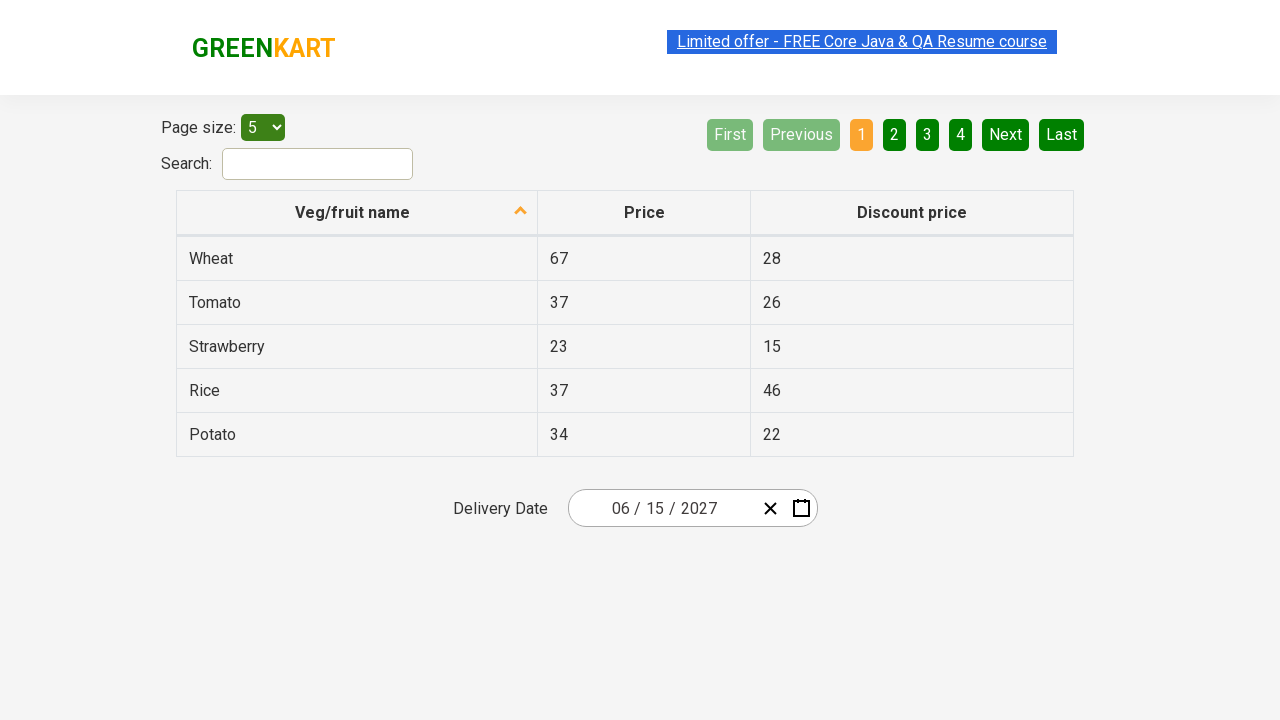

Date inputs populated - calendar date selection complete
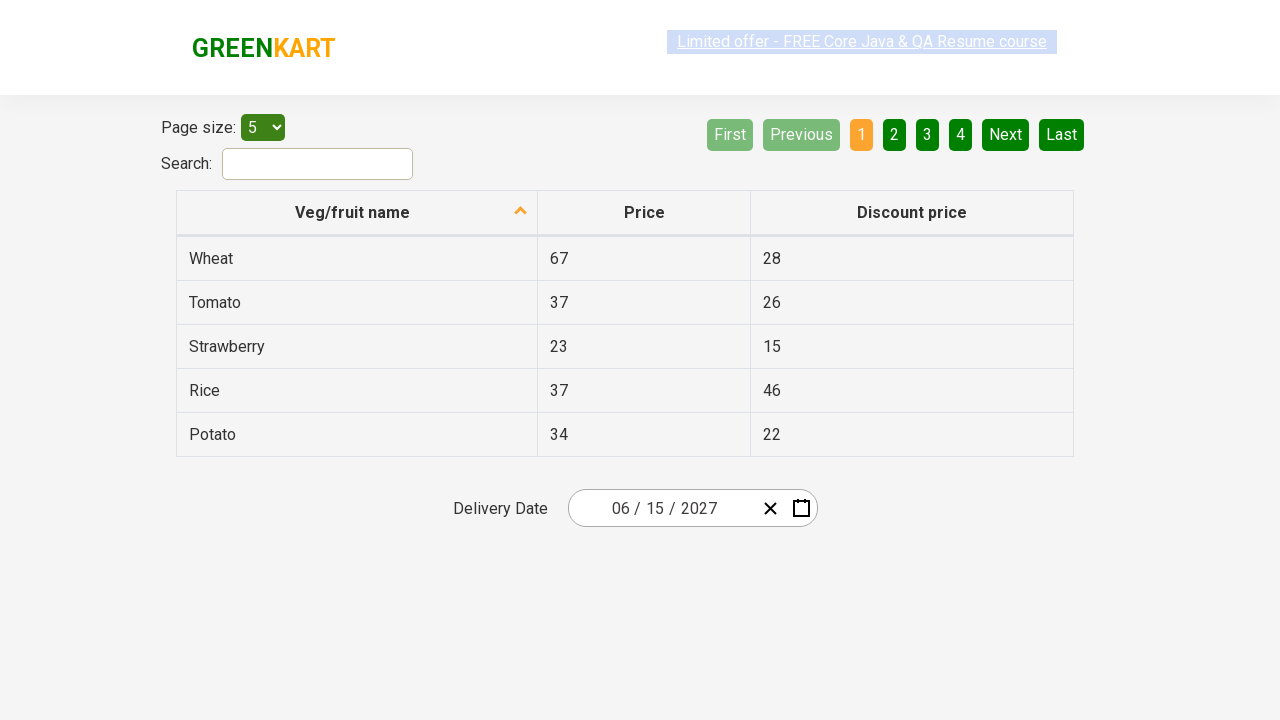

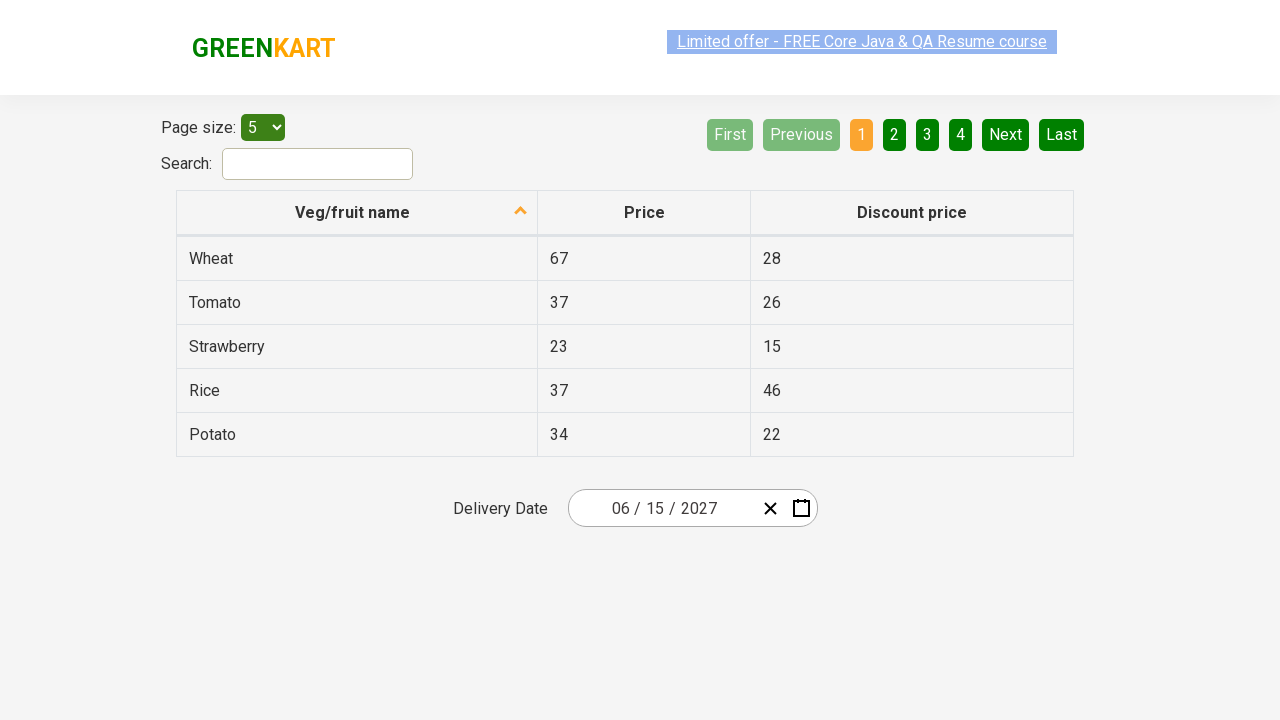